Navigates to the Ola Cabs website and maximizes the browser window to full screen.

Starting URL: https://www.olacabs.com/

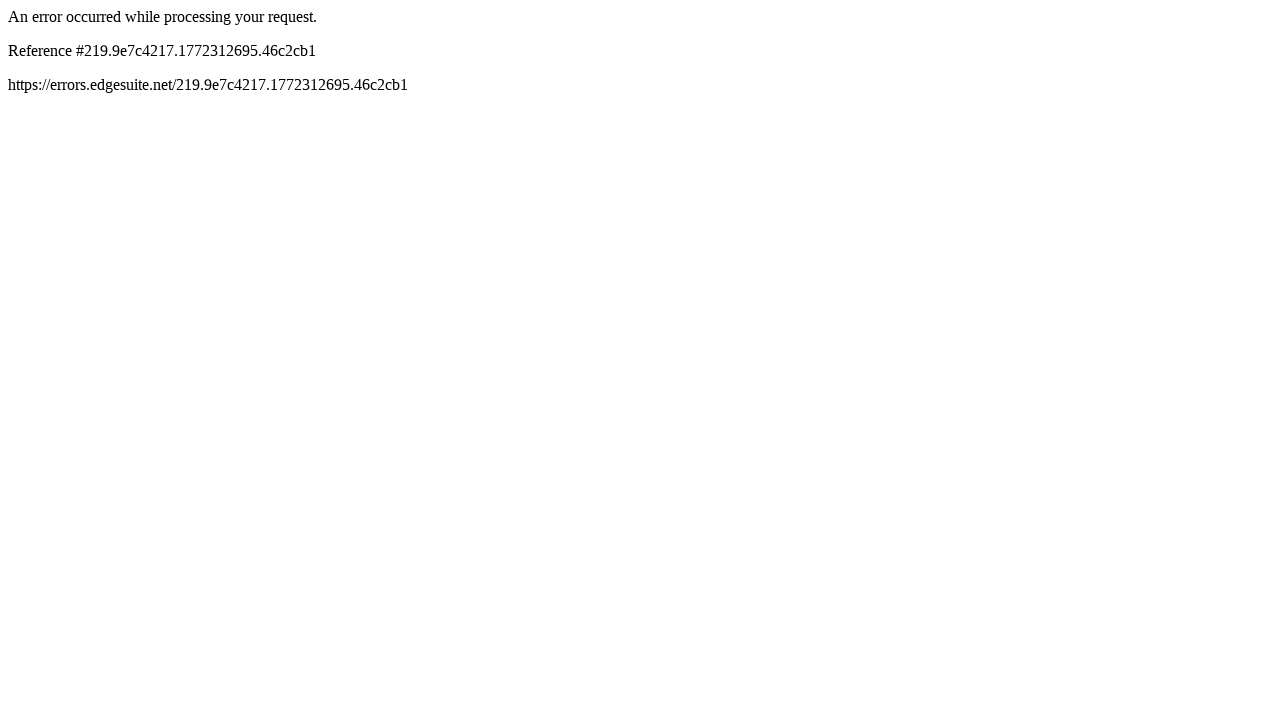

Navigated to Ola Cabs website
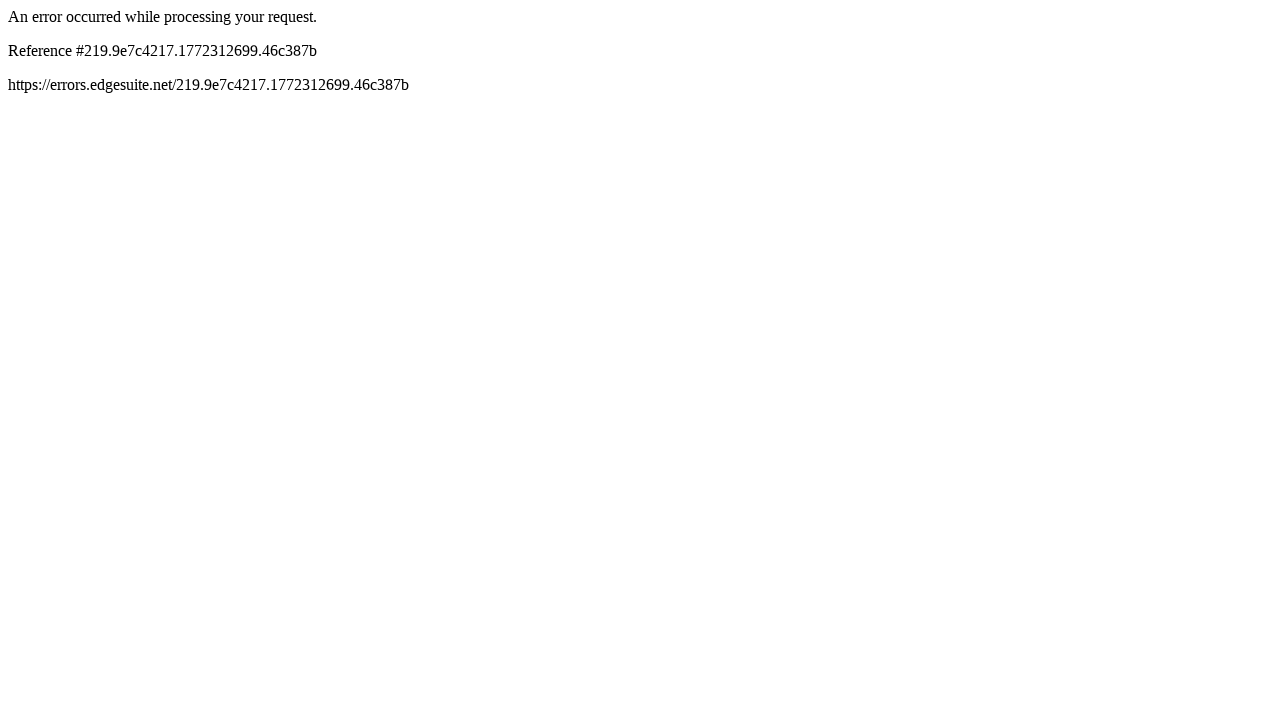

Set viewport to 1920x1080 to maximize browser window
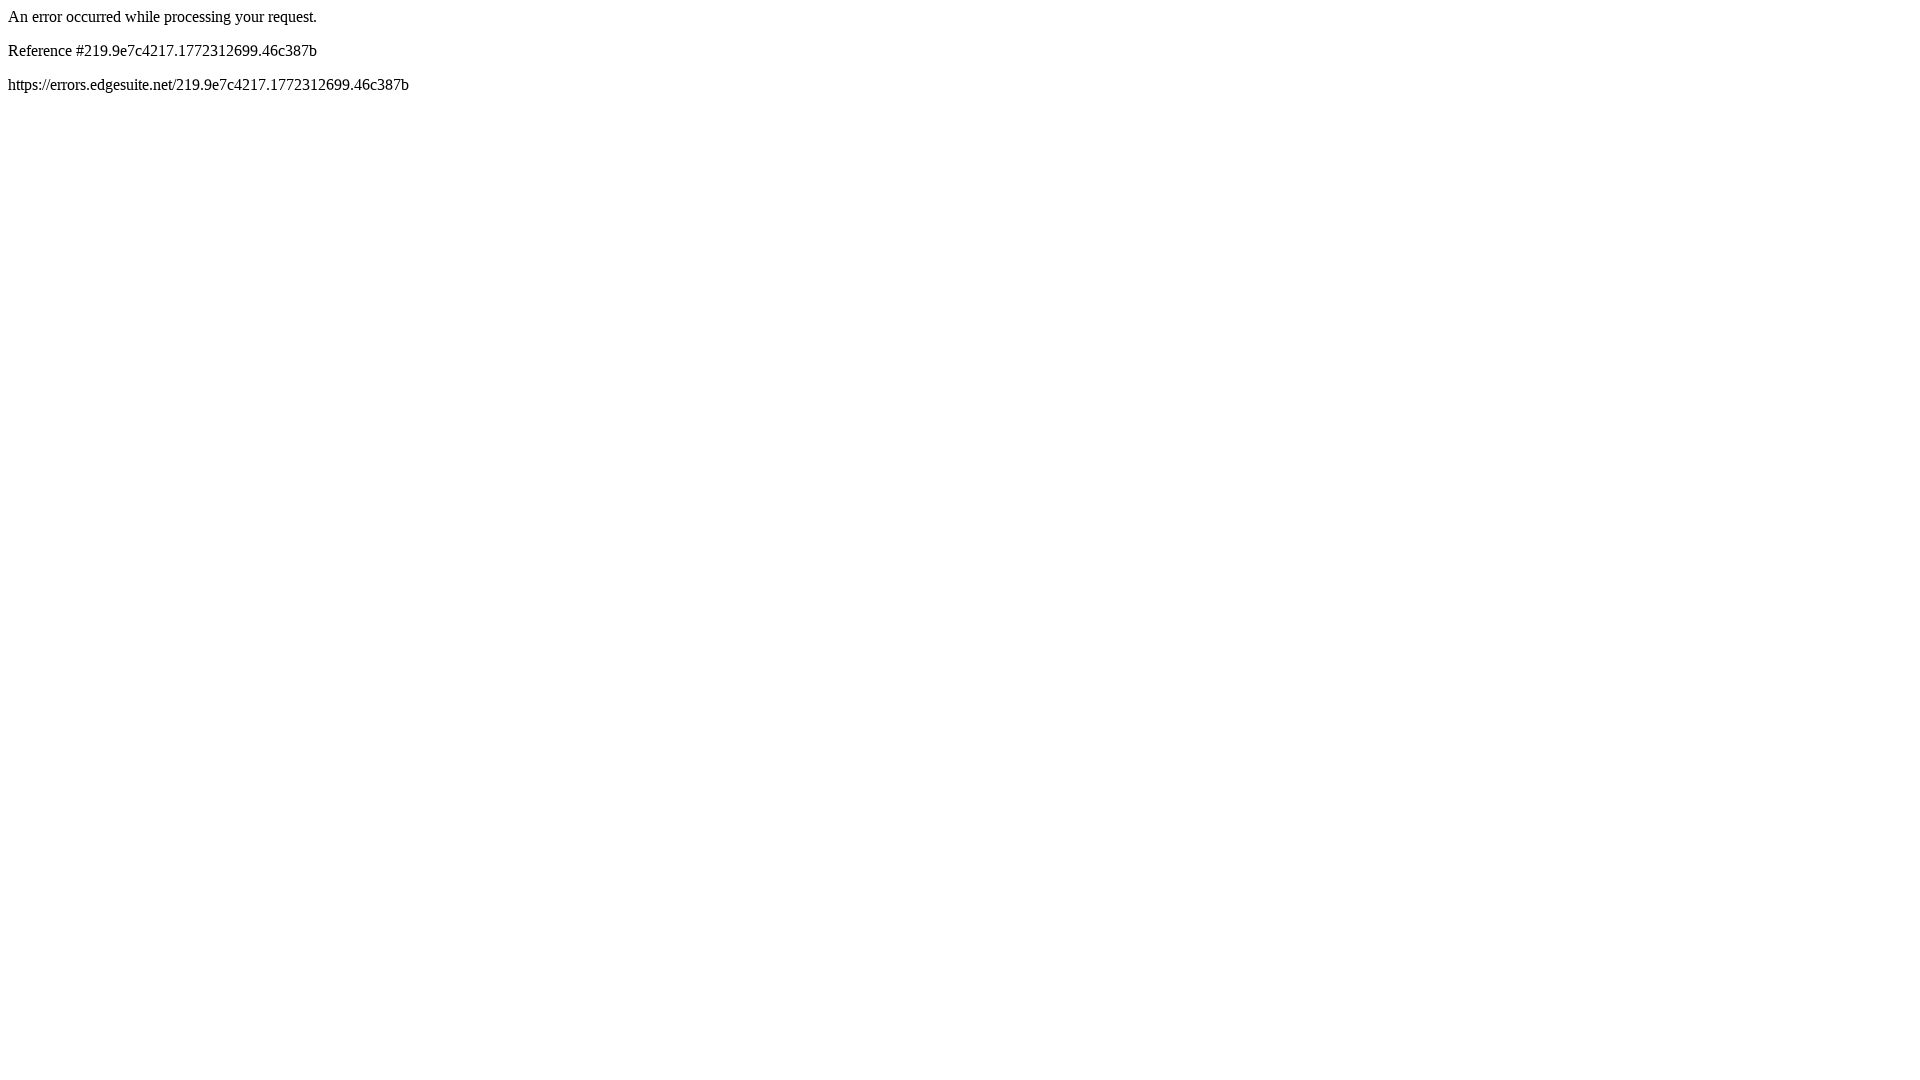

Waited for page to reach domcontentloaded state
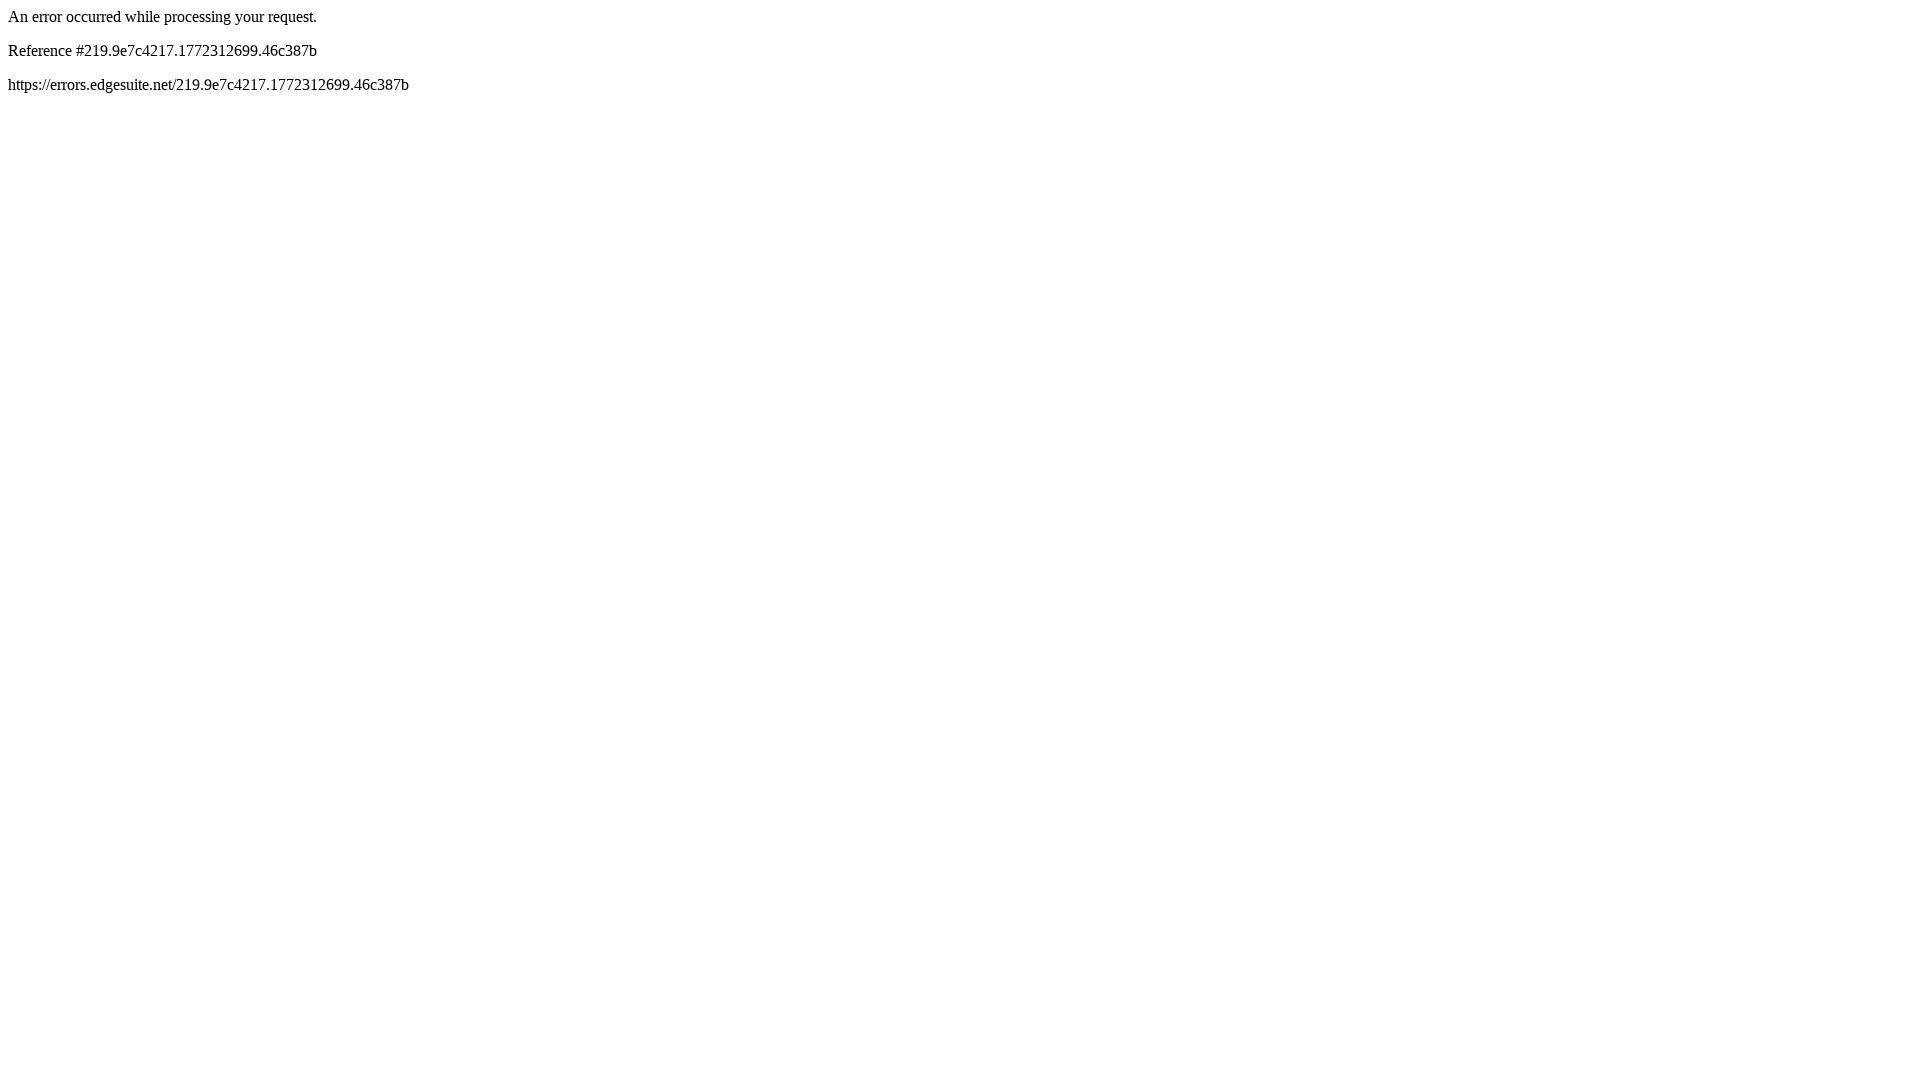

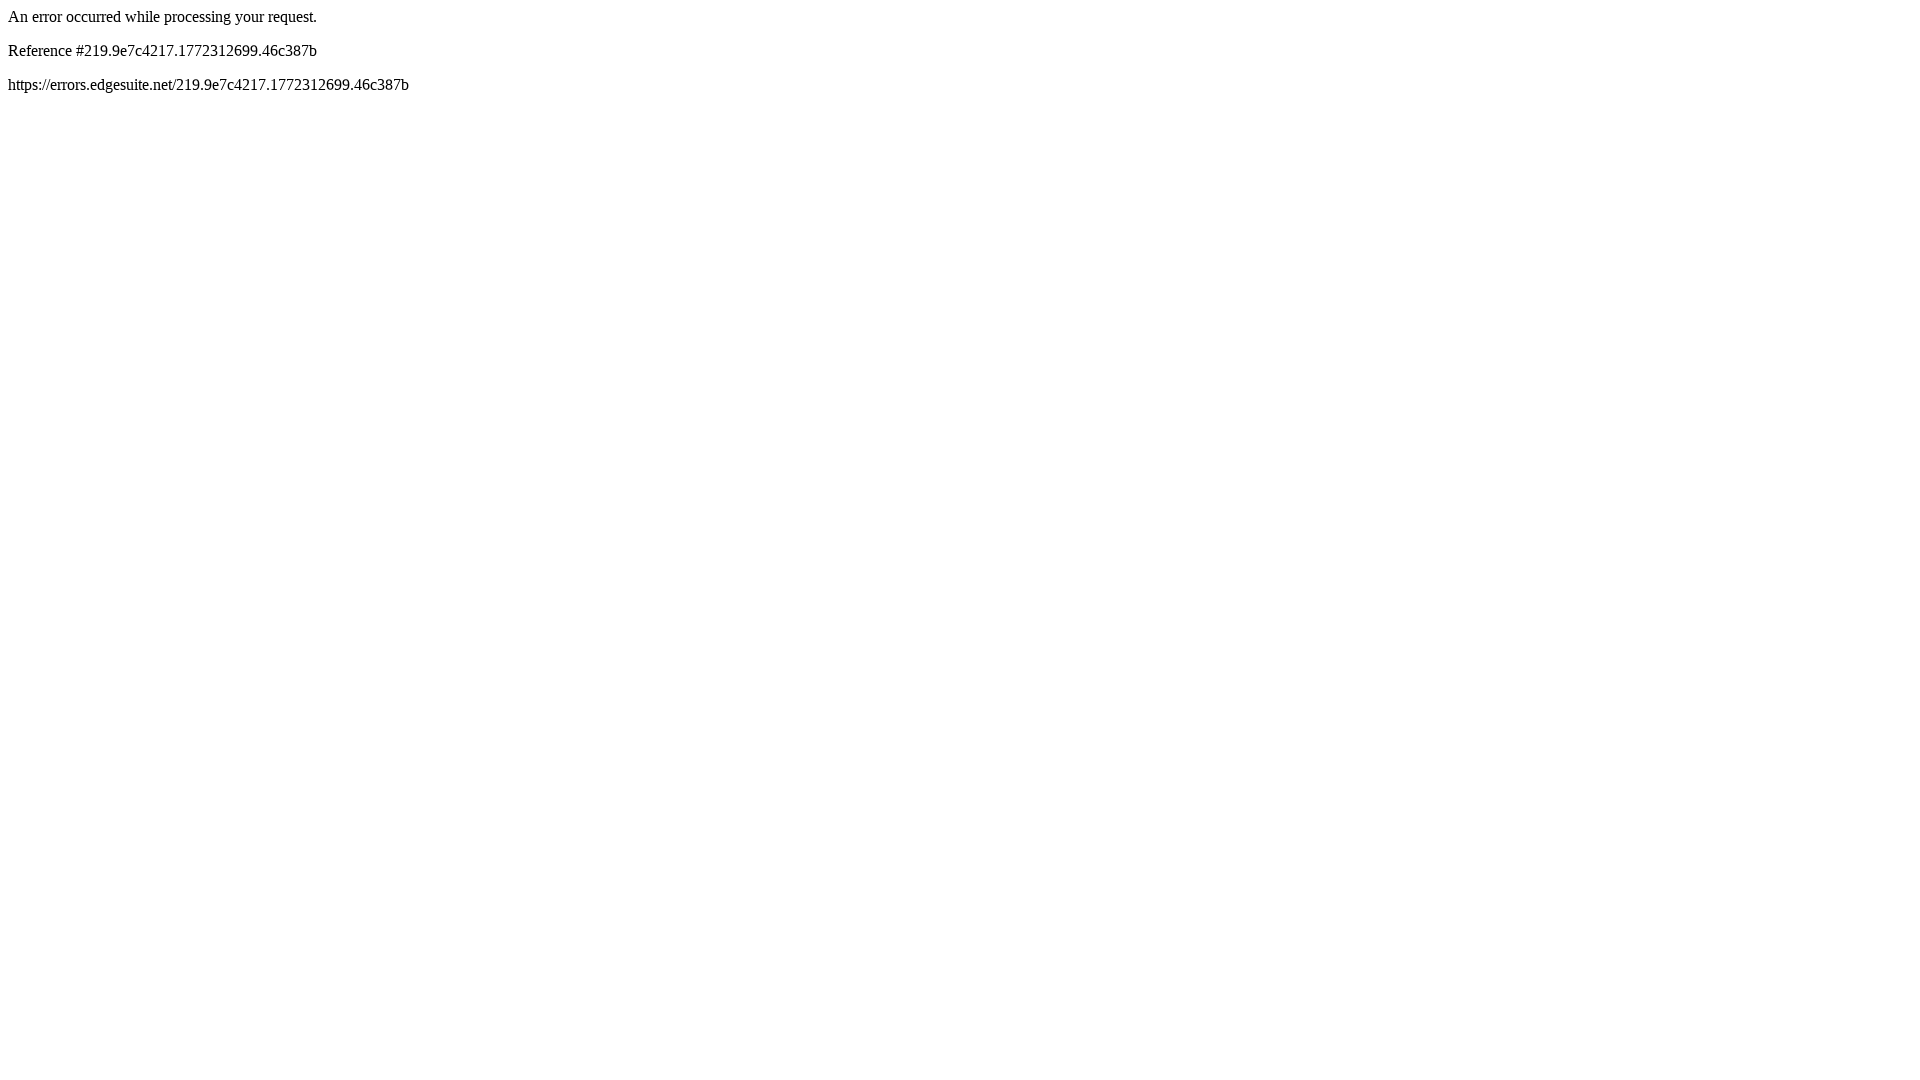